Tests the PEOPLE section by clicking through all category tabs including Chair Professors, Faculty, Collaborators, Researchers, and various teams

Starting URL: https://iitm.humanbrain.in/index.html

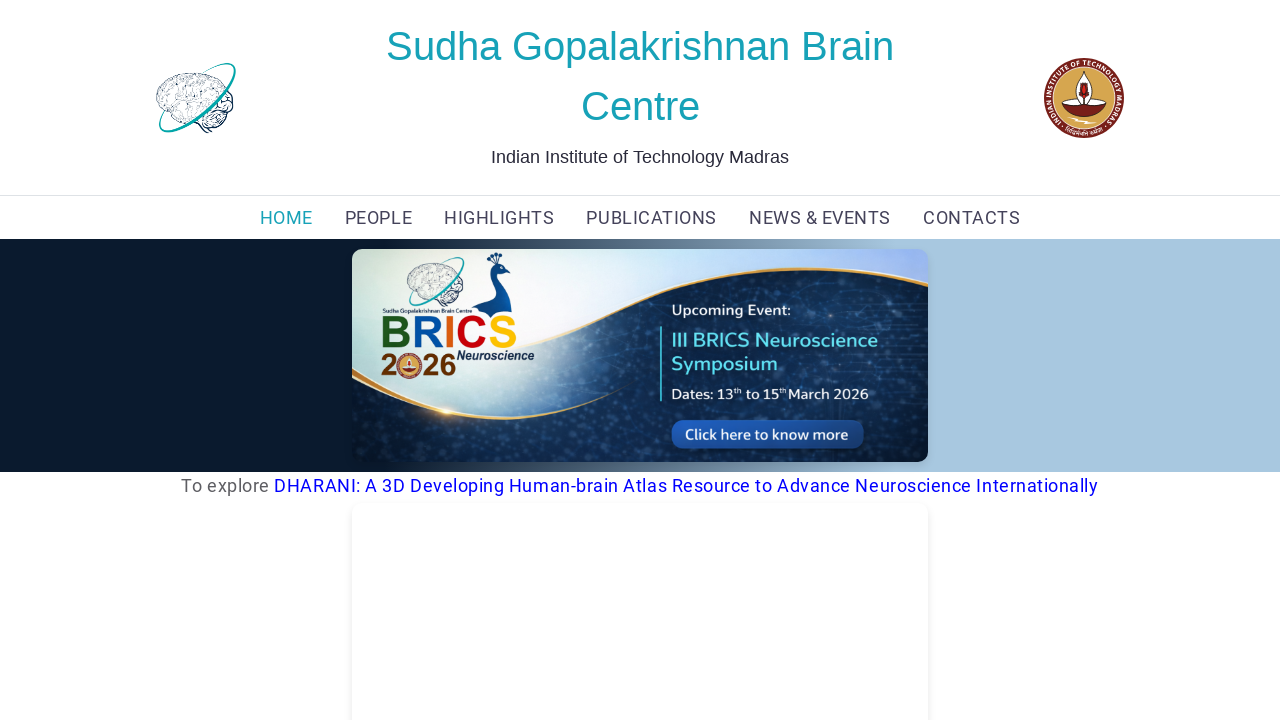

Clicked PEOPLE navigation link at (378, 218) on xpath=(//a[text()='PEOPLE'])[1]
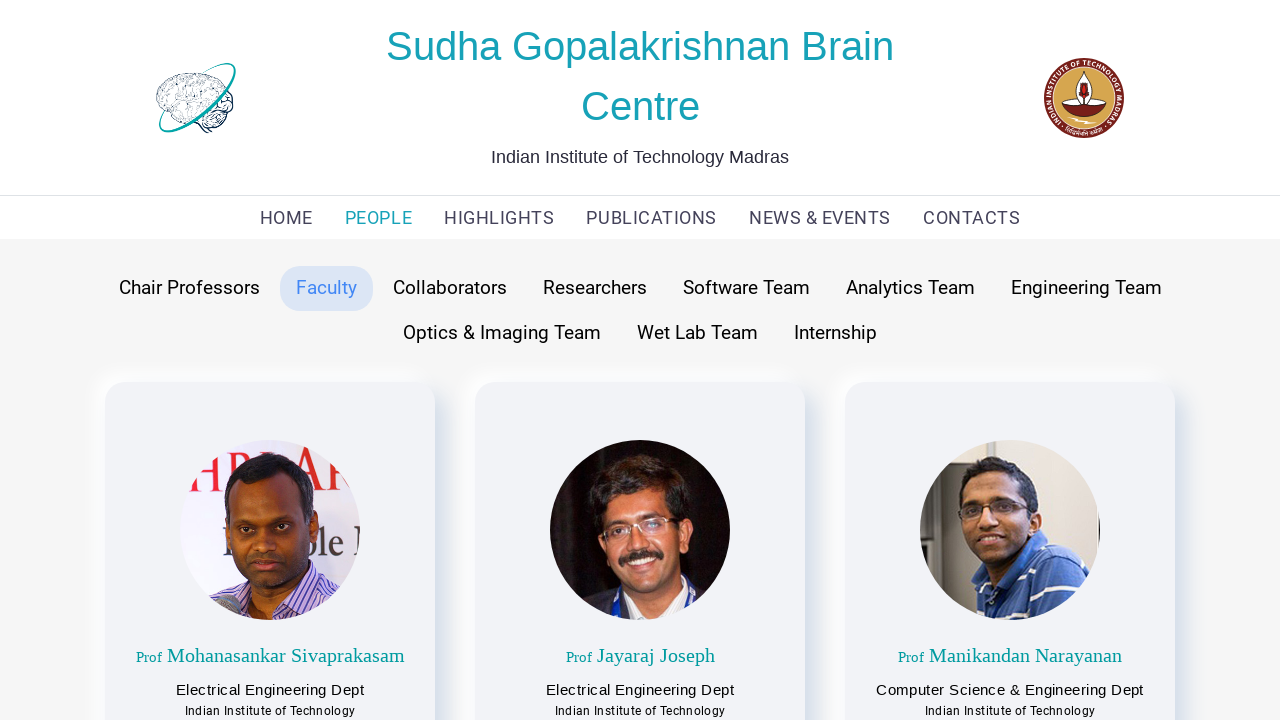

Clicked Chair Professors tab at (189, 288) on button:has-text('Chair Professors')
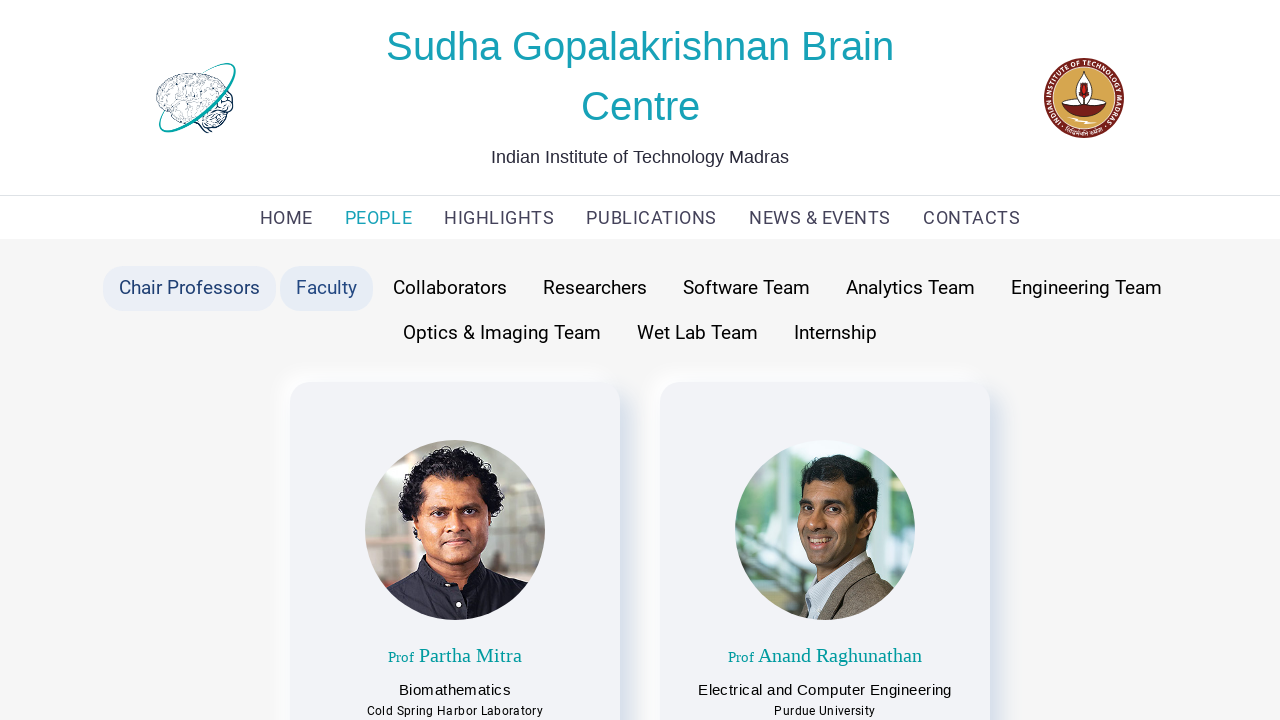

Scrolled to bottom of Chair Professors section
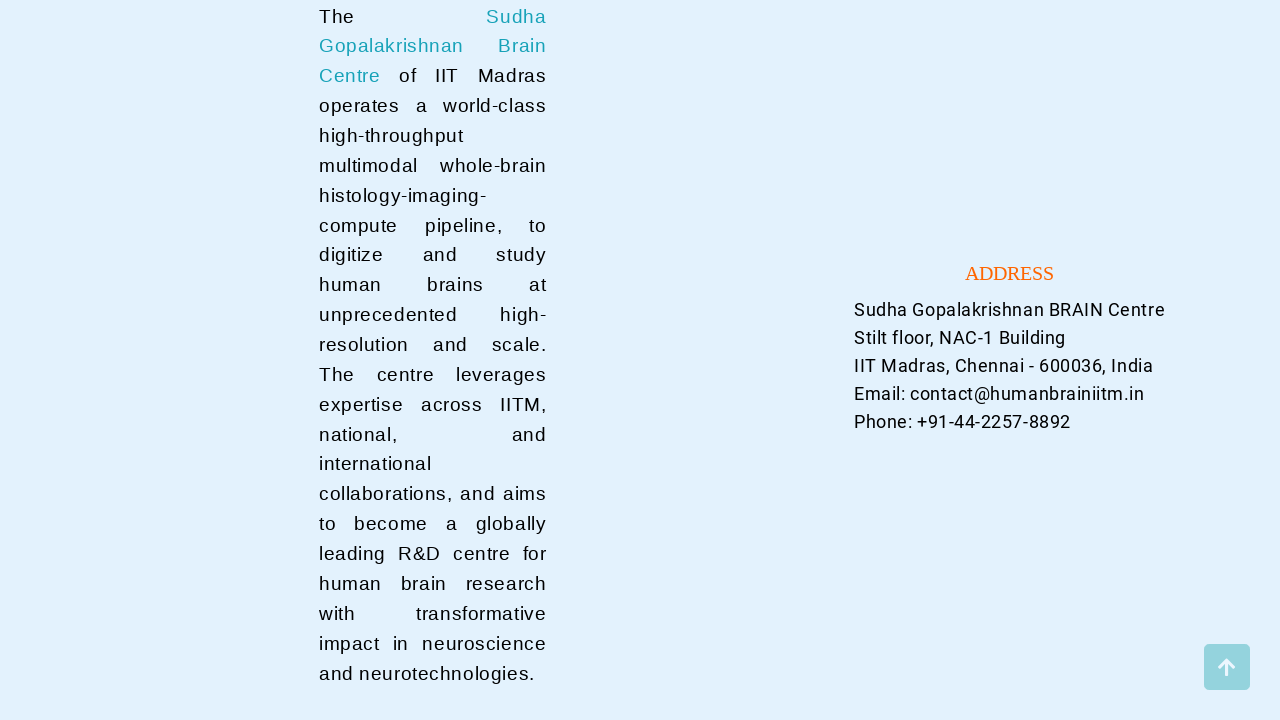

Scrolled back to top of Chair Professors section
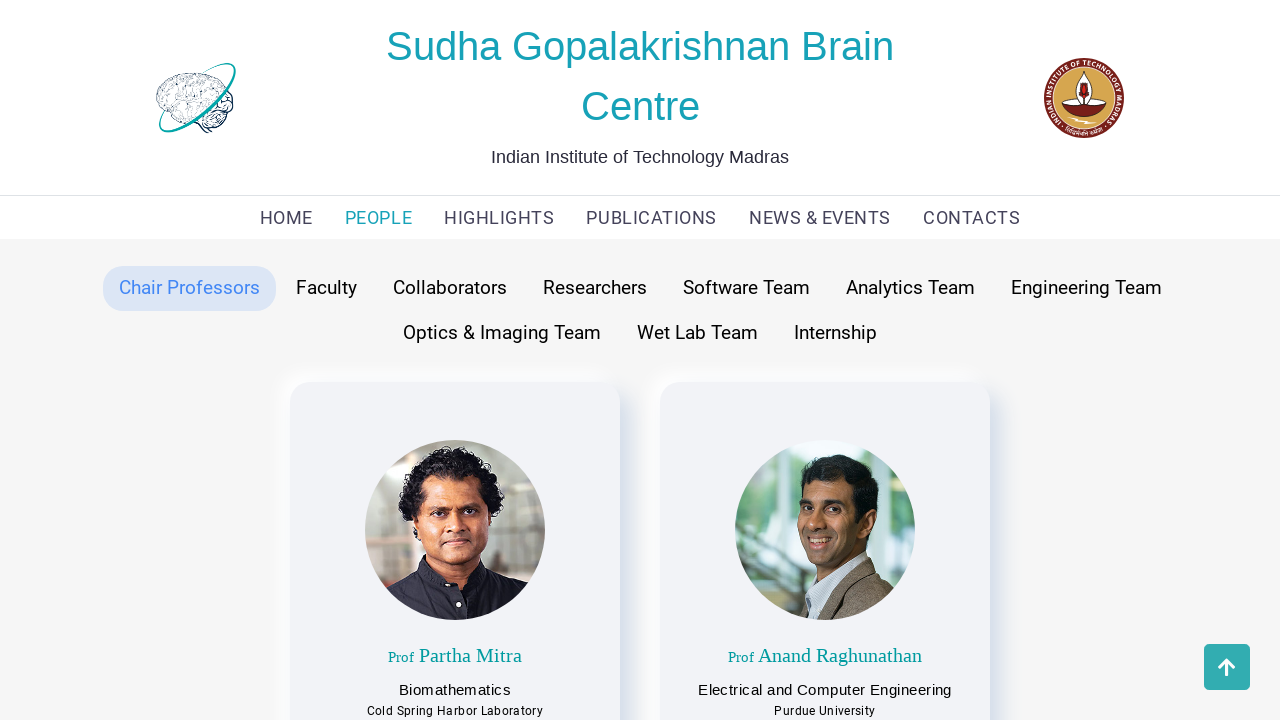

Clicked Faculty tab at (326, 288) on button:has-text('Faculty')
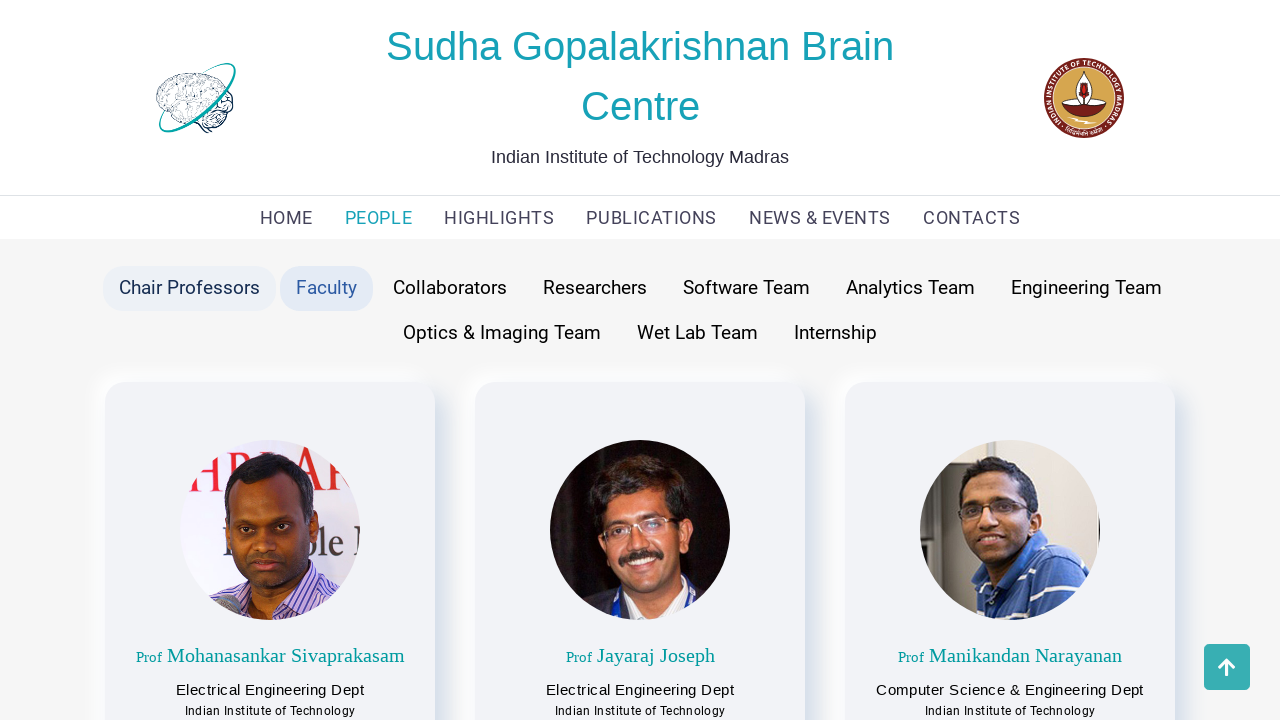

Scrolled to bottom of Faculty section
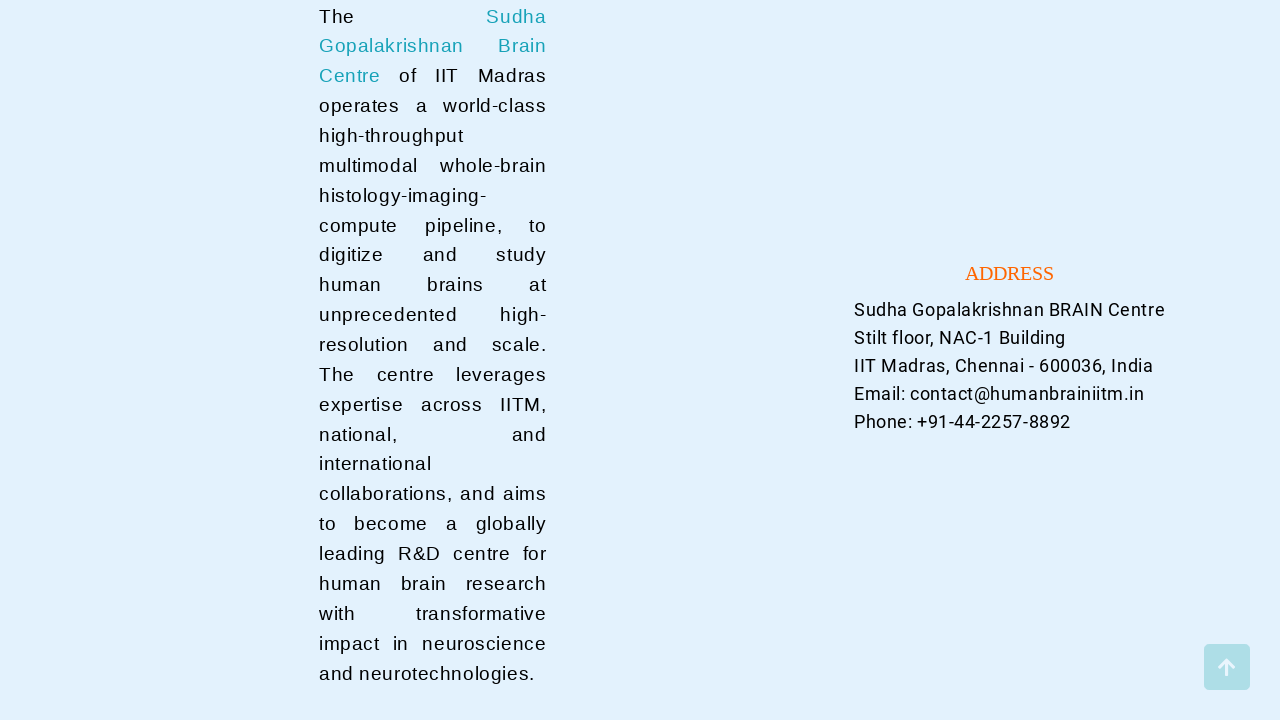

Scrolled back to top of Faculty section
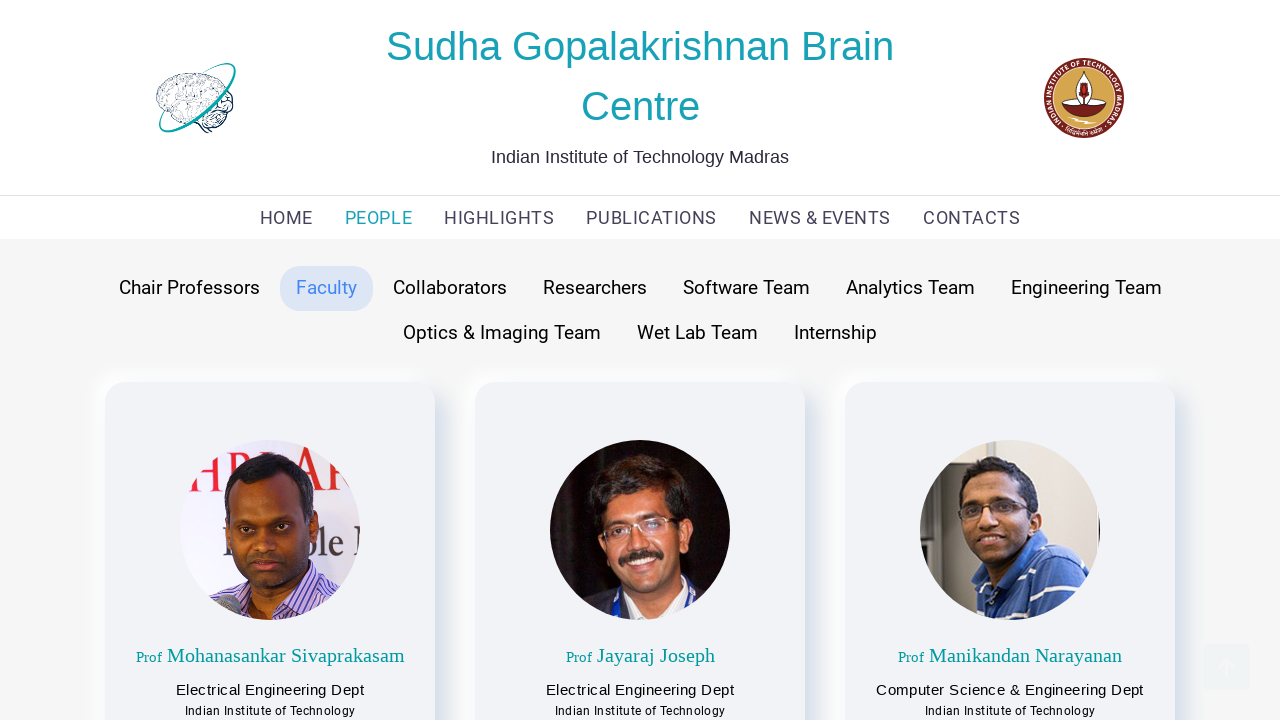

Clicked Collaborators tab at (450, 288) on button:has-text('Collaborators')
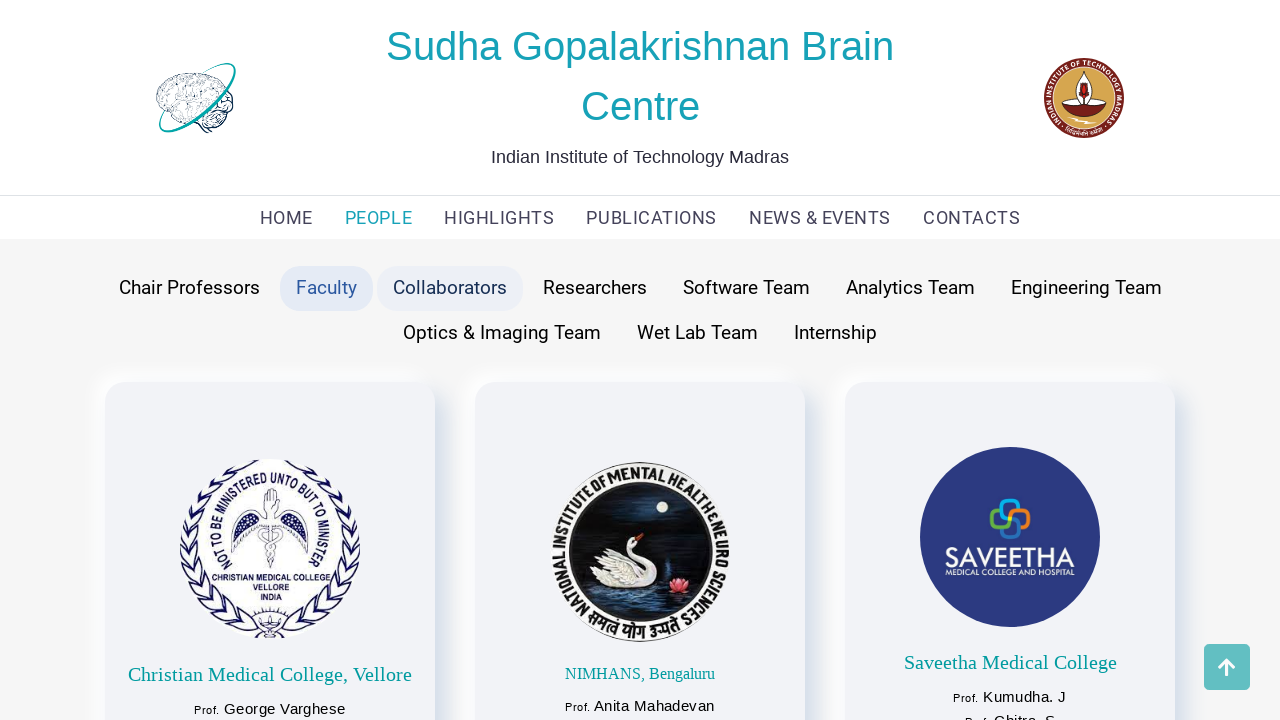

Scrolled to bottom of Collaborators section
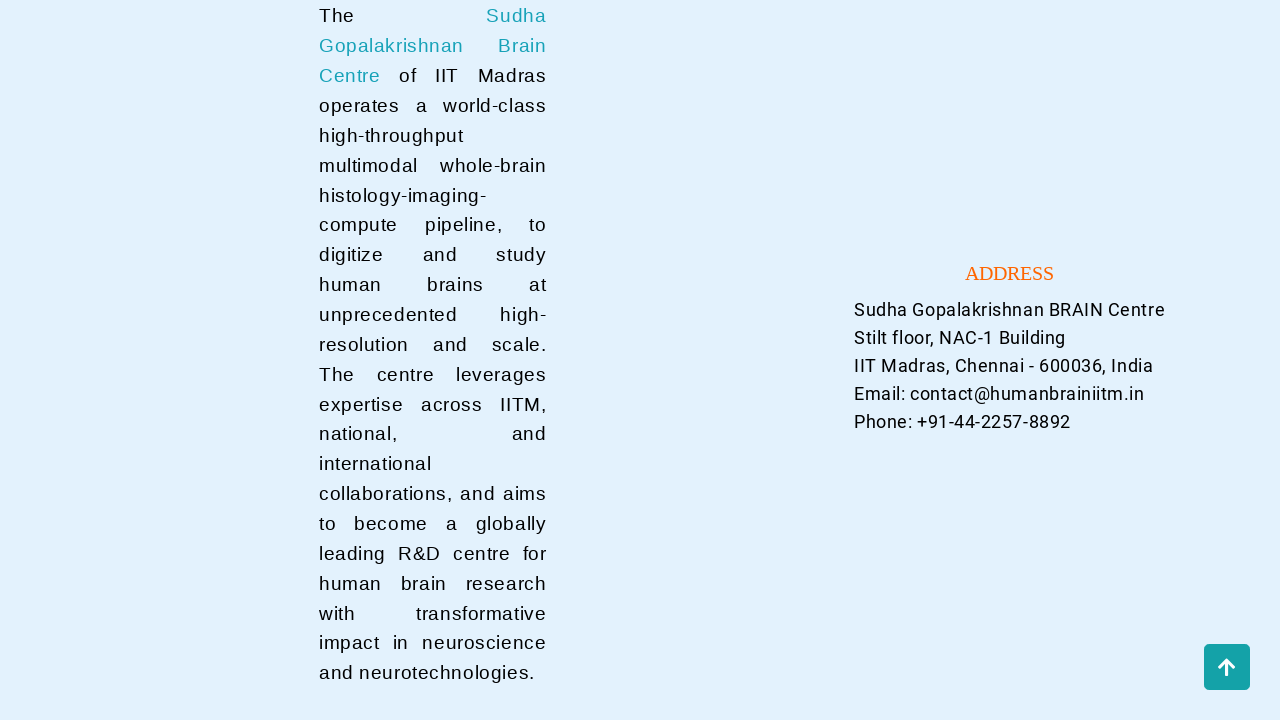

Scrolled back to top of Collaborators section
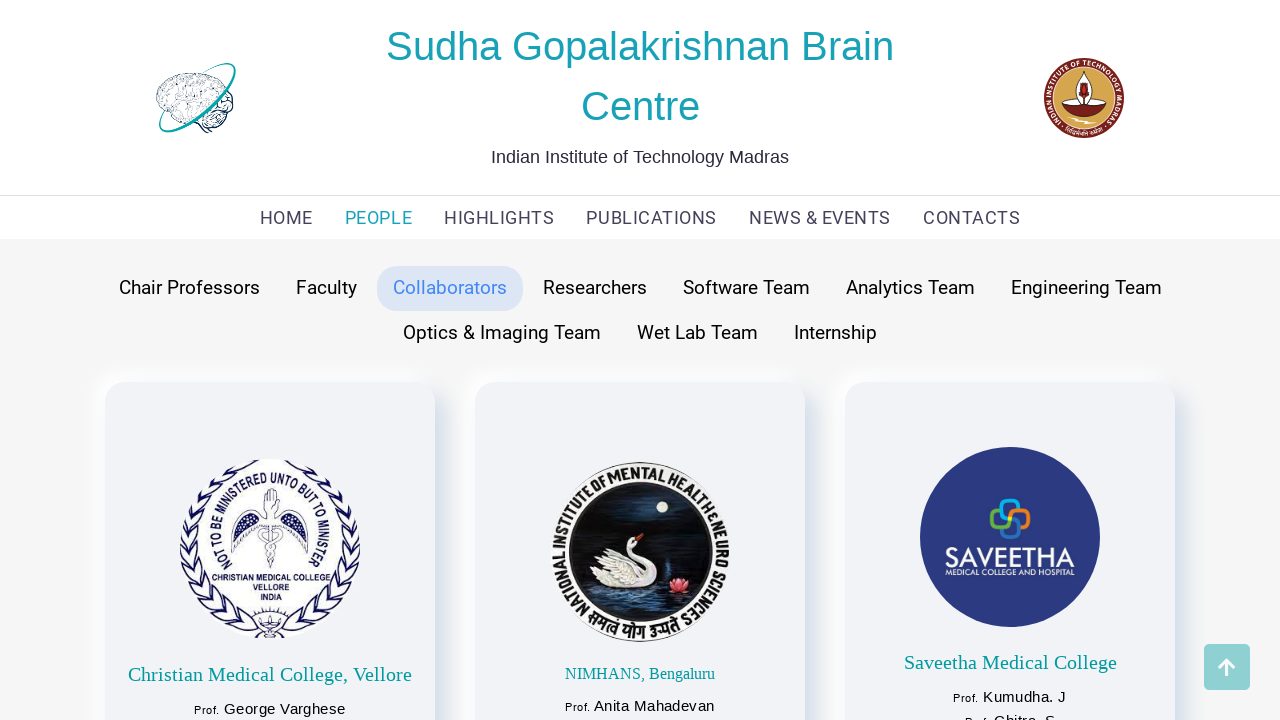

Clicked Researchers tab at (594, 288) on button:has-text('Researchers')
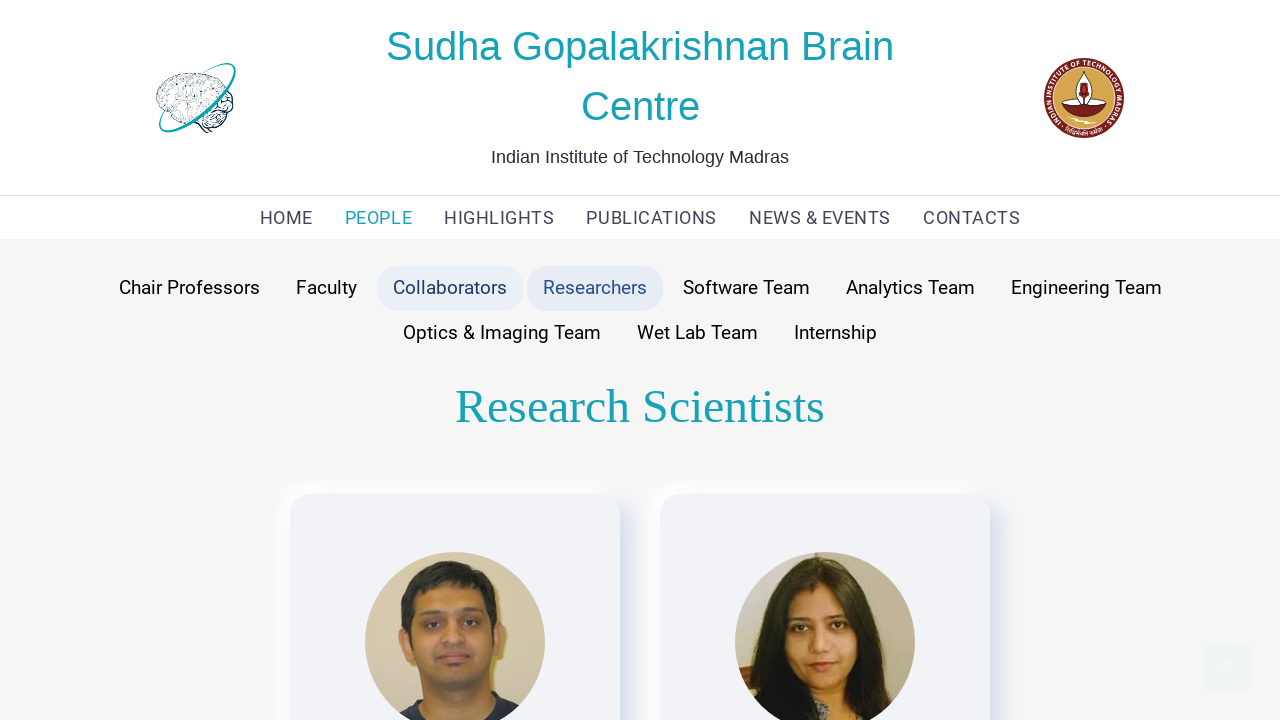

Scrolled to bottom of Researchers section
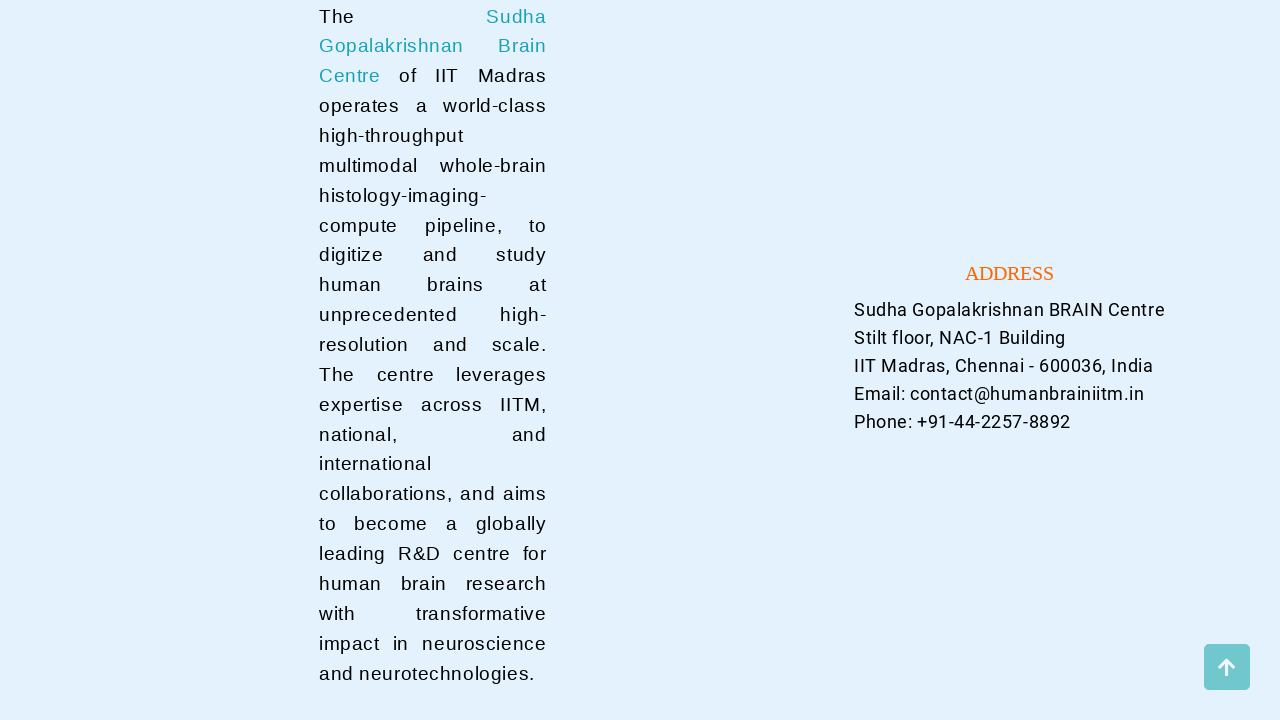

Scrolled back to top of Researchers section
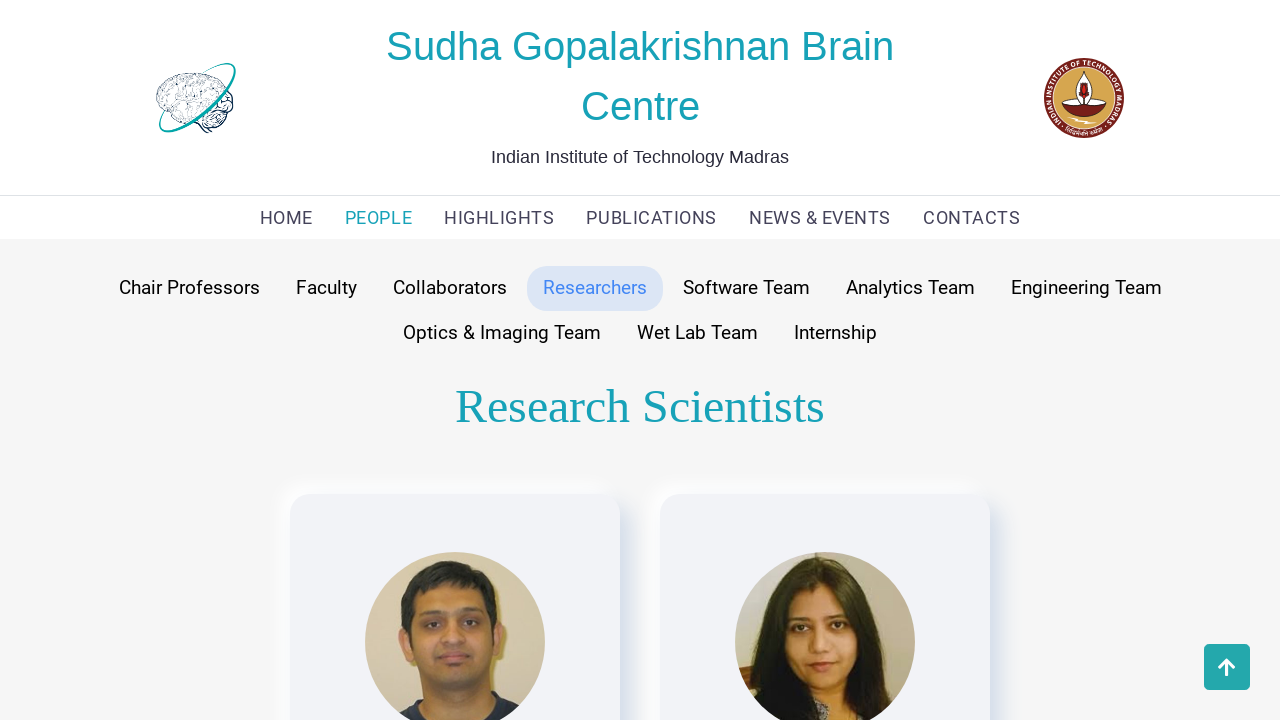

Clicked Software Team tab at (746, 288) on button:has-text('Software Team')
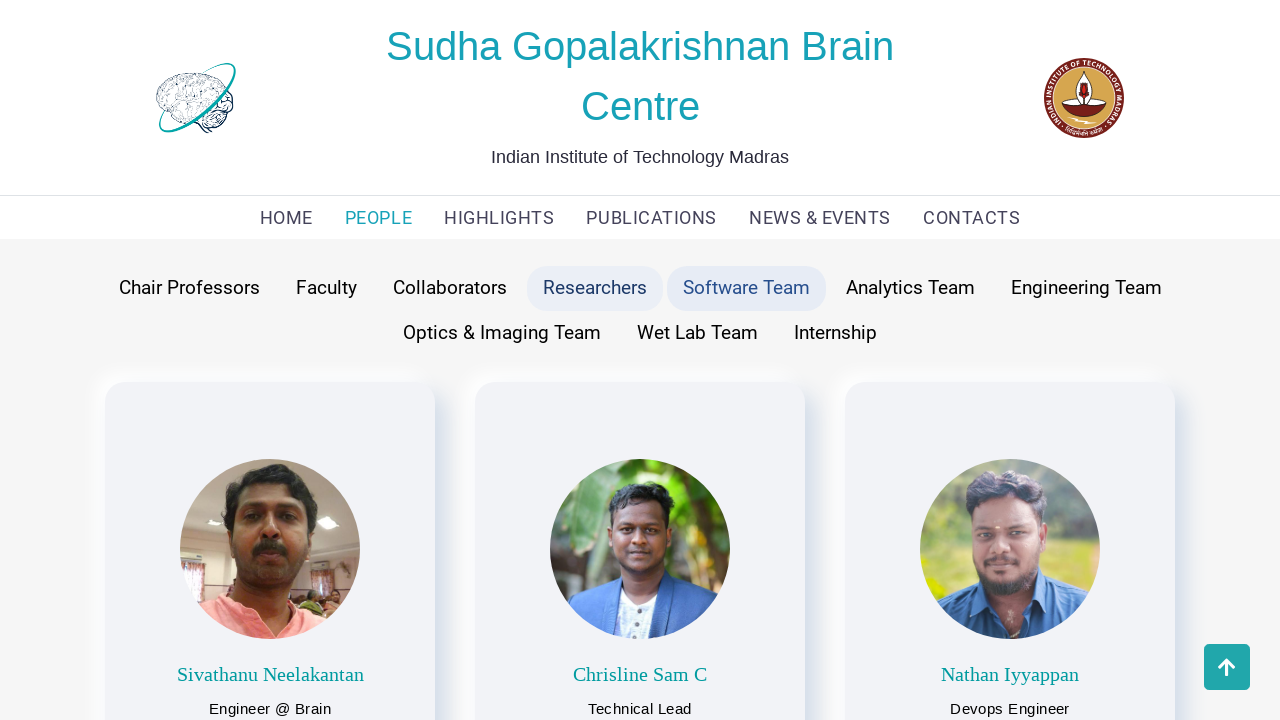

Scrolled to bottom of Software Team section
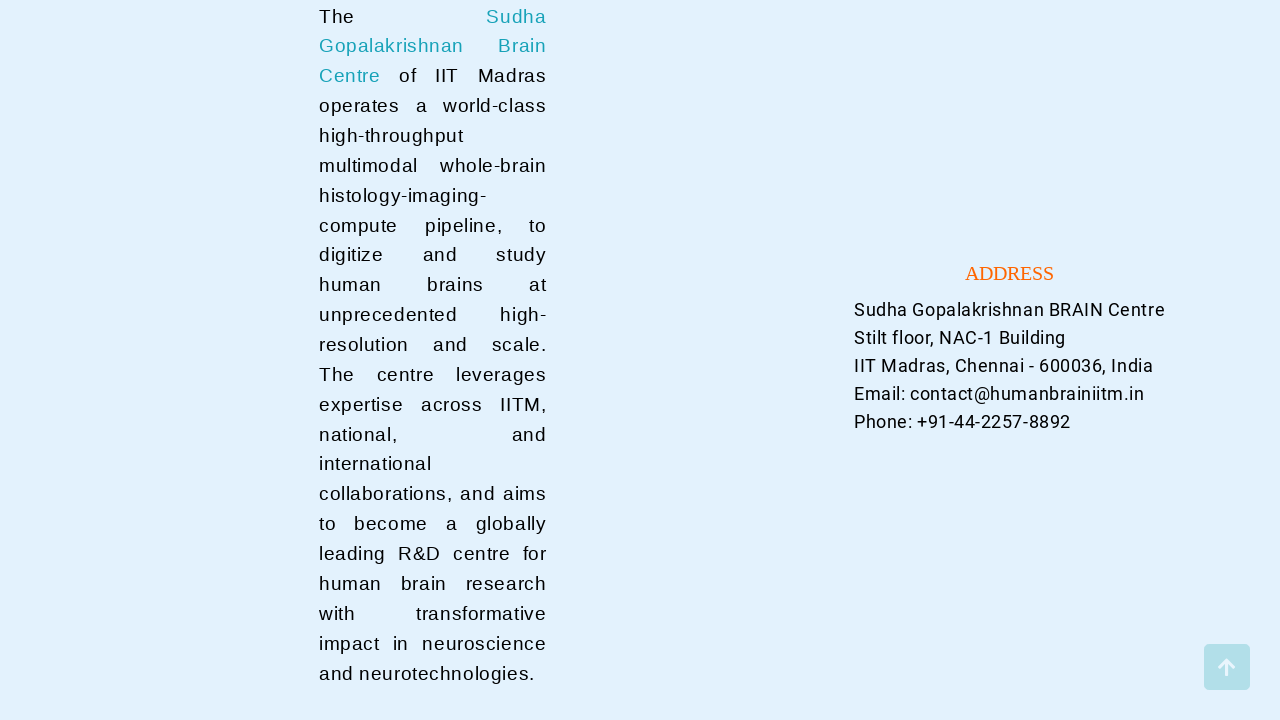

Scrolled back to top of Software Team section
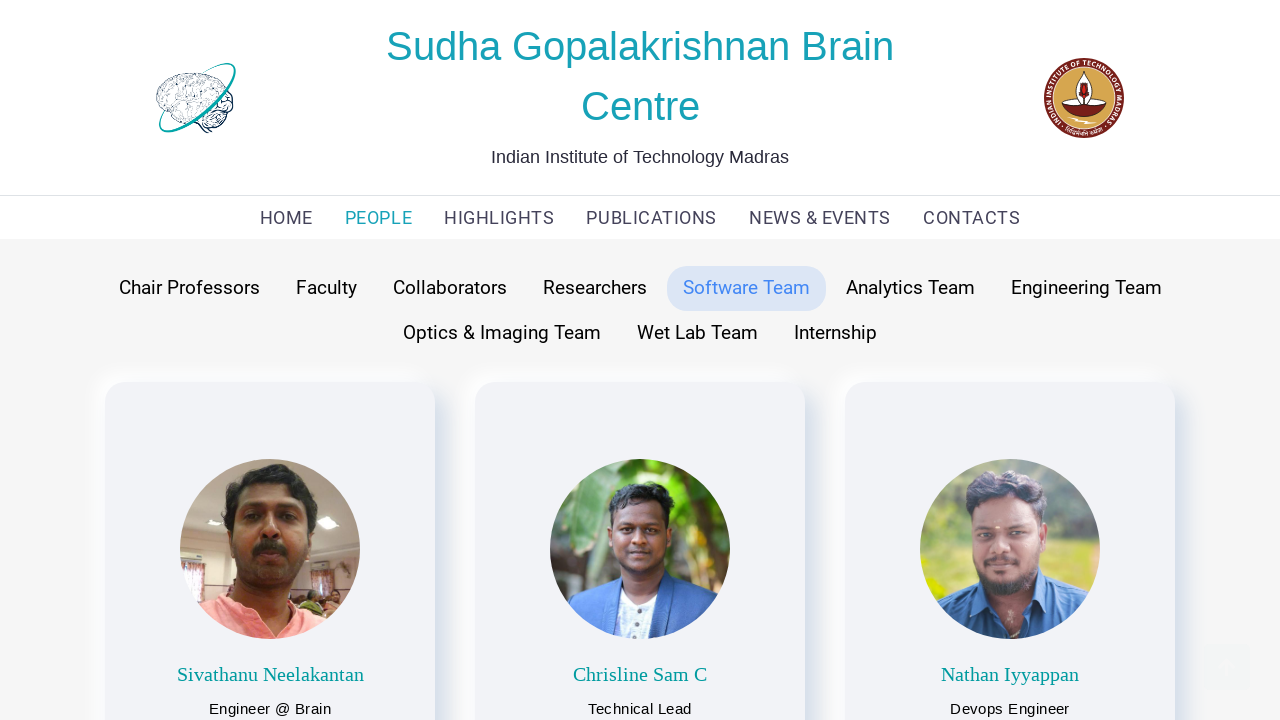

Clicked Analytics Team tab at (910, 288) on button:has-text('Analytics Team')
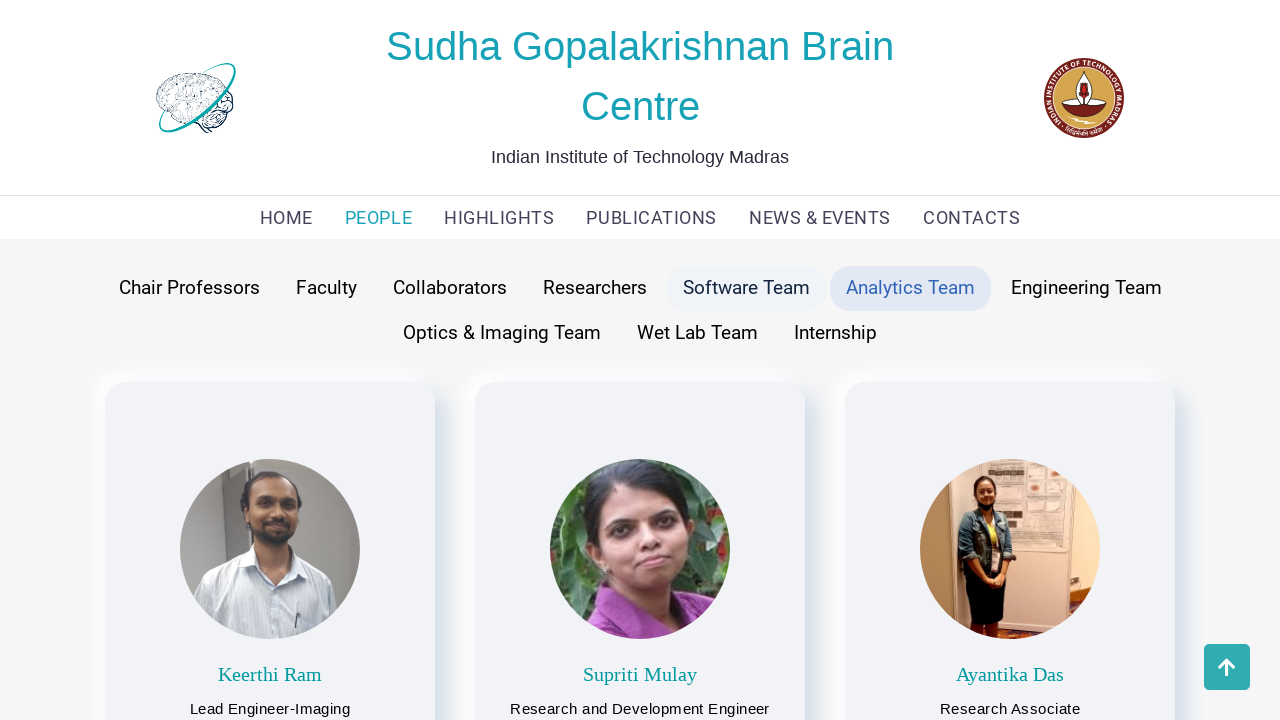

Scrolled to bottom of Analytics Team section
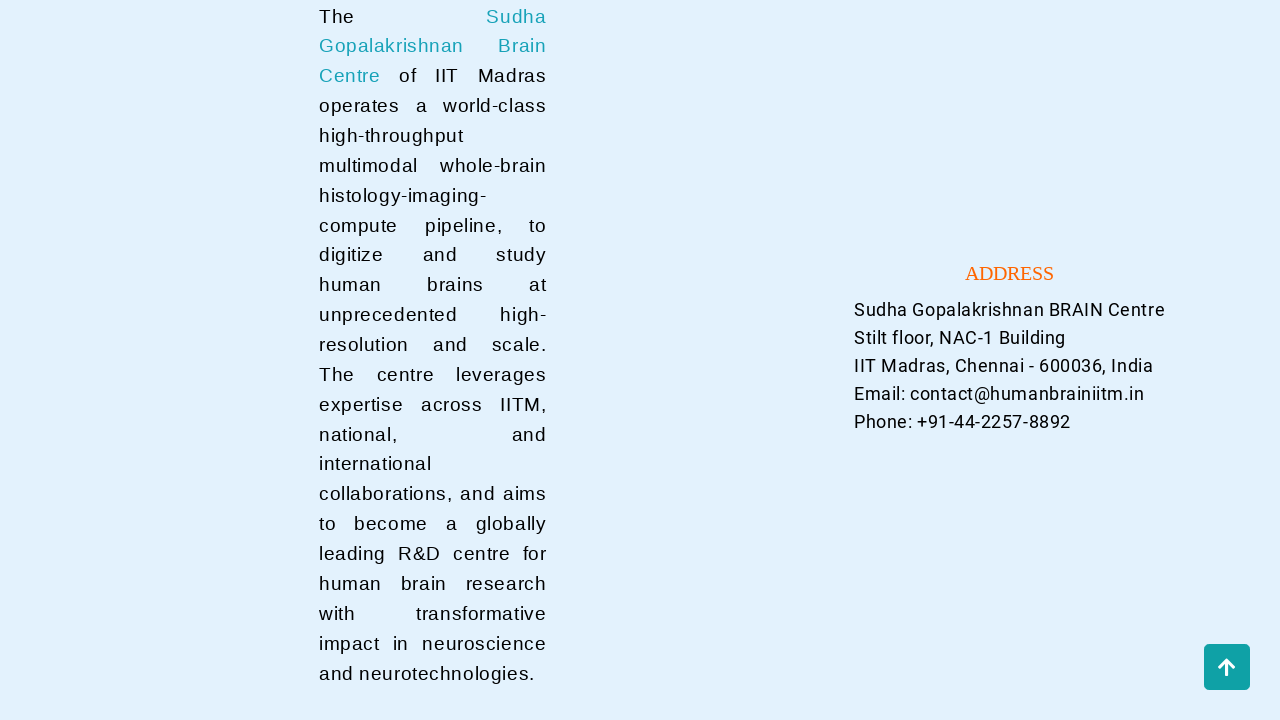

Scrolled back to top of Analytics Team section
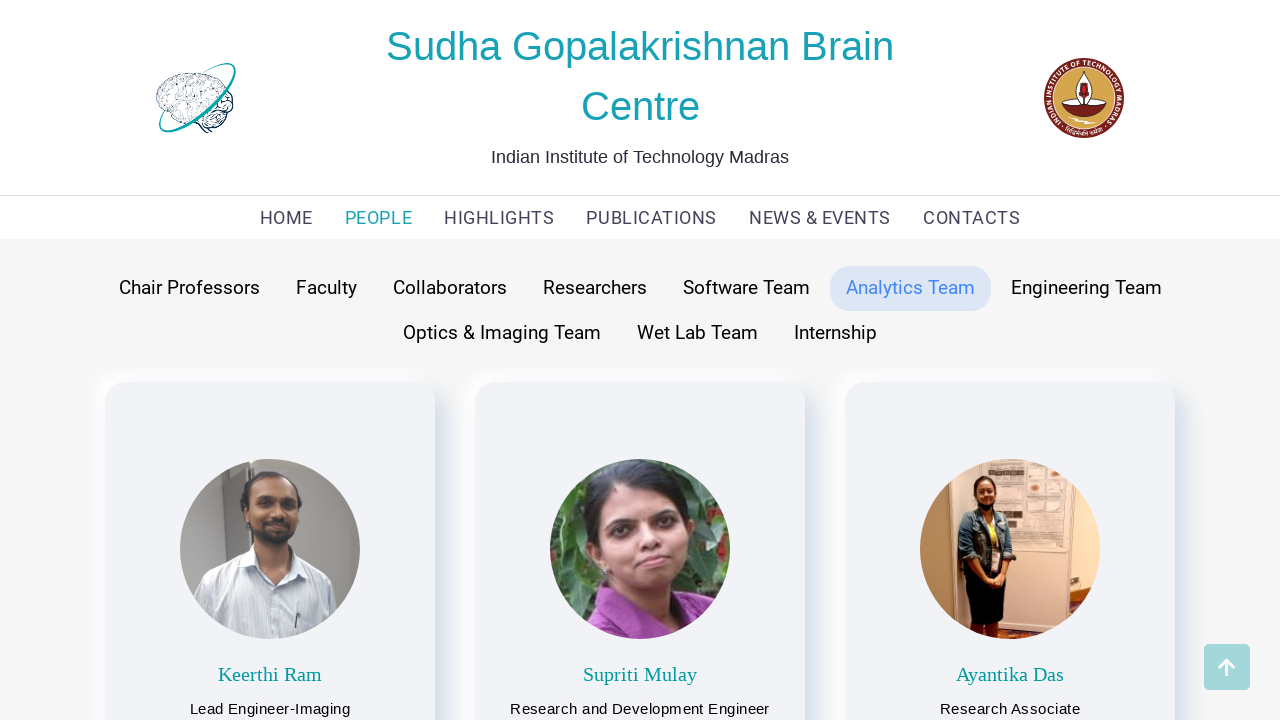

Clicked Engineering Team tab at (1086, 288) on button:has-text('Engineering Team')
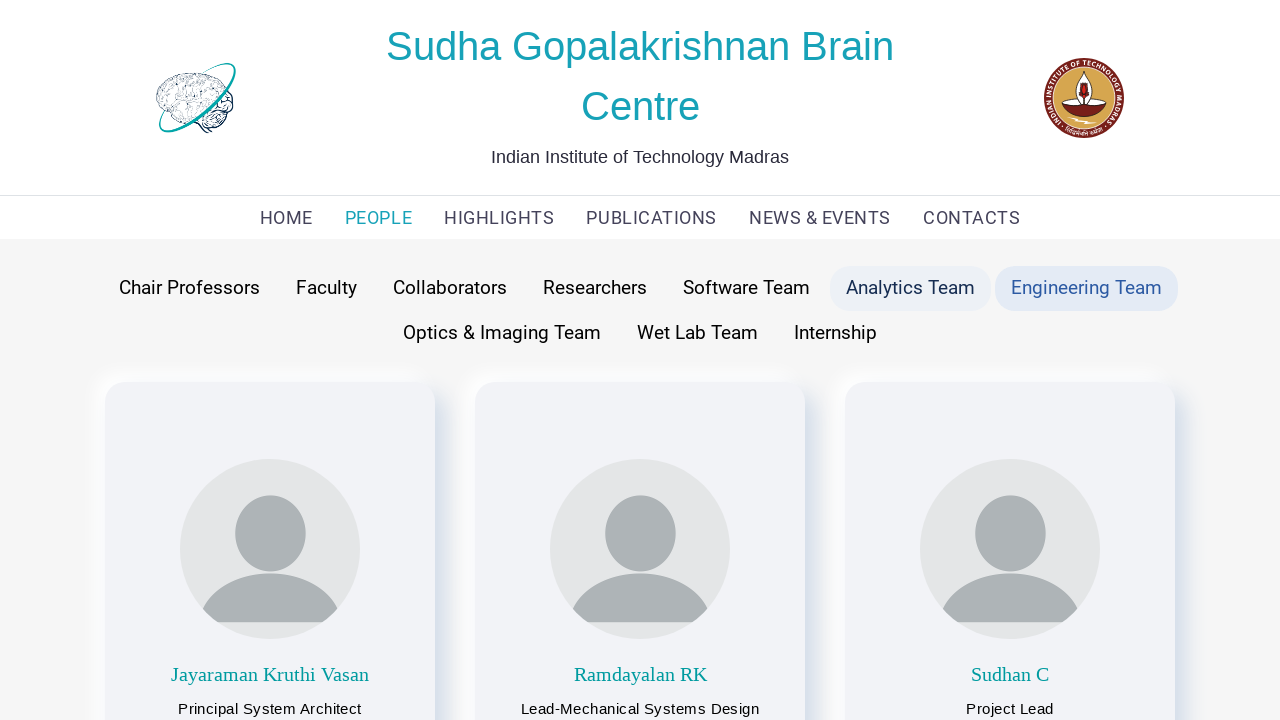

Scrolled to bottom of Engineering Team section
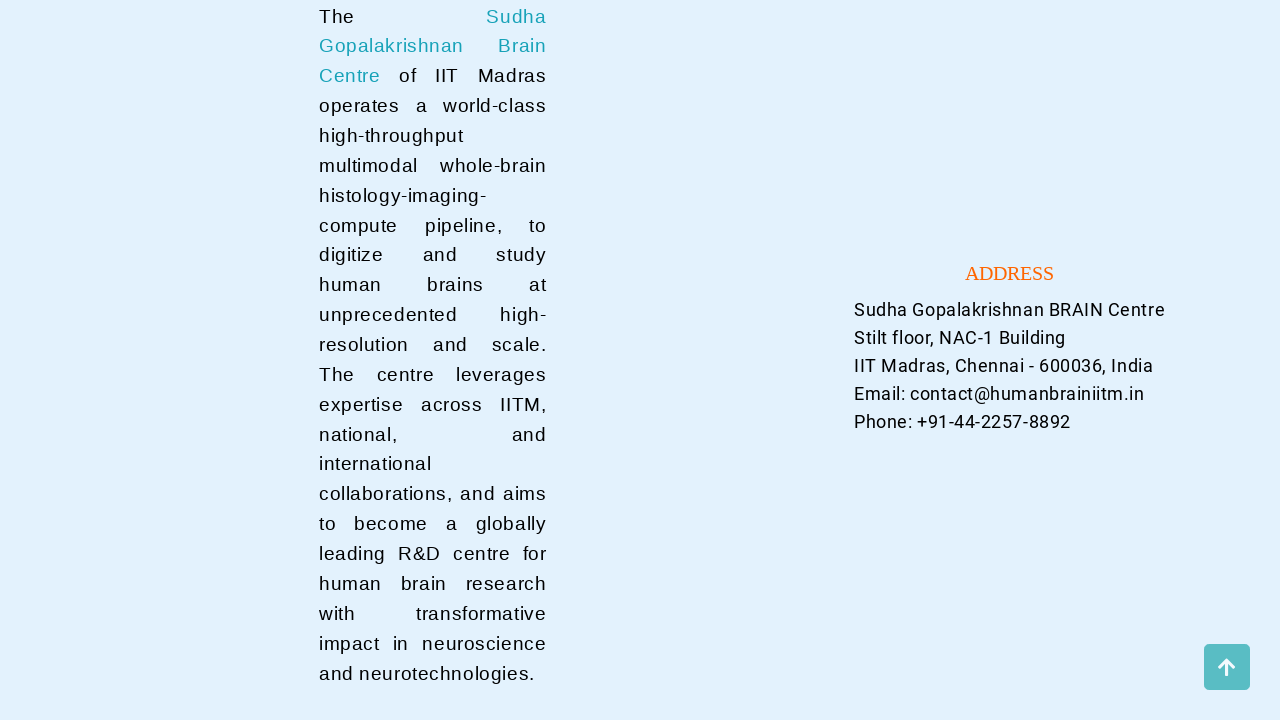

Scrolled back to top of Engineering Team section
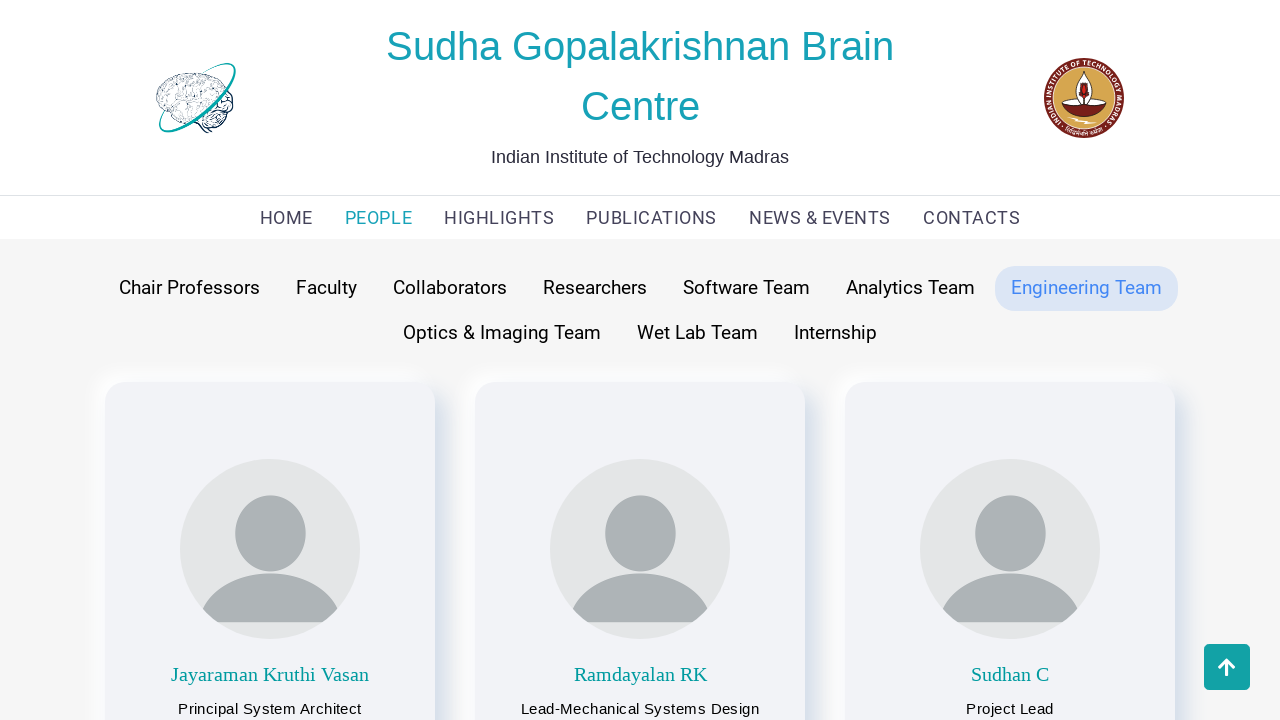

Clicked Optics & Imaging Team tab at (502, 333) on button:has-text('Optics & Imaging Team')
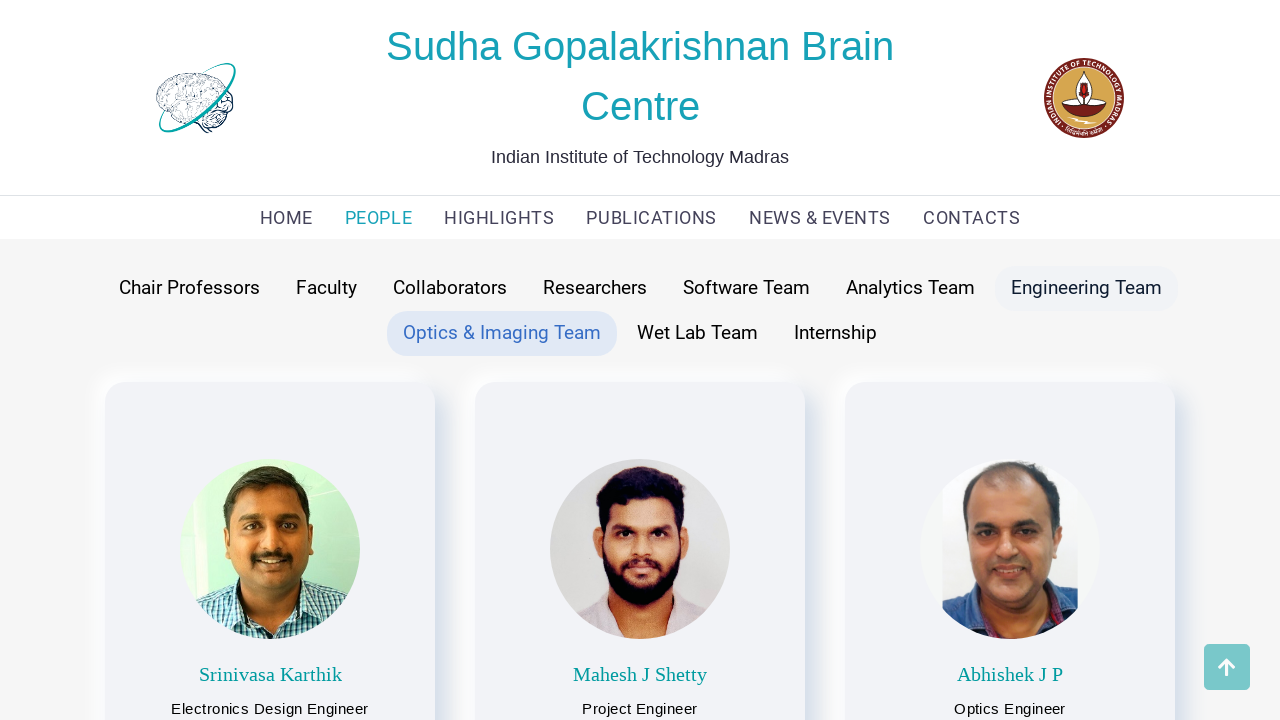

Scrolled to bottom of Optics & Imaging Team section
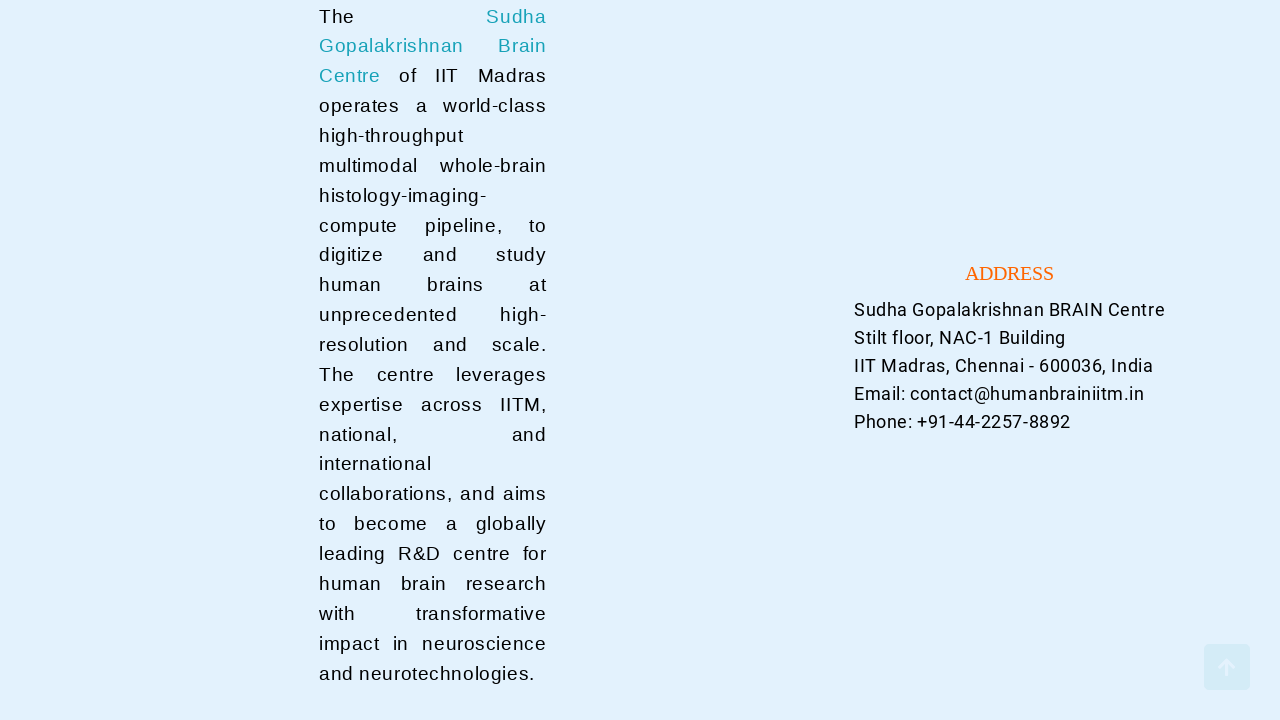

Scrolled back to top of Optics & Imaging Team section
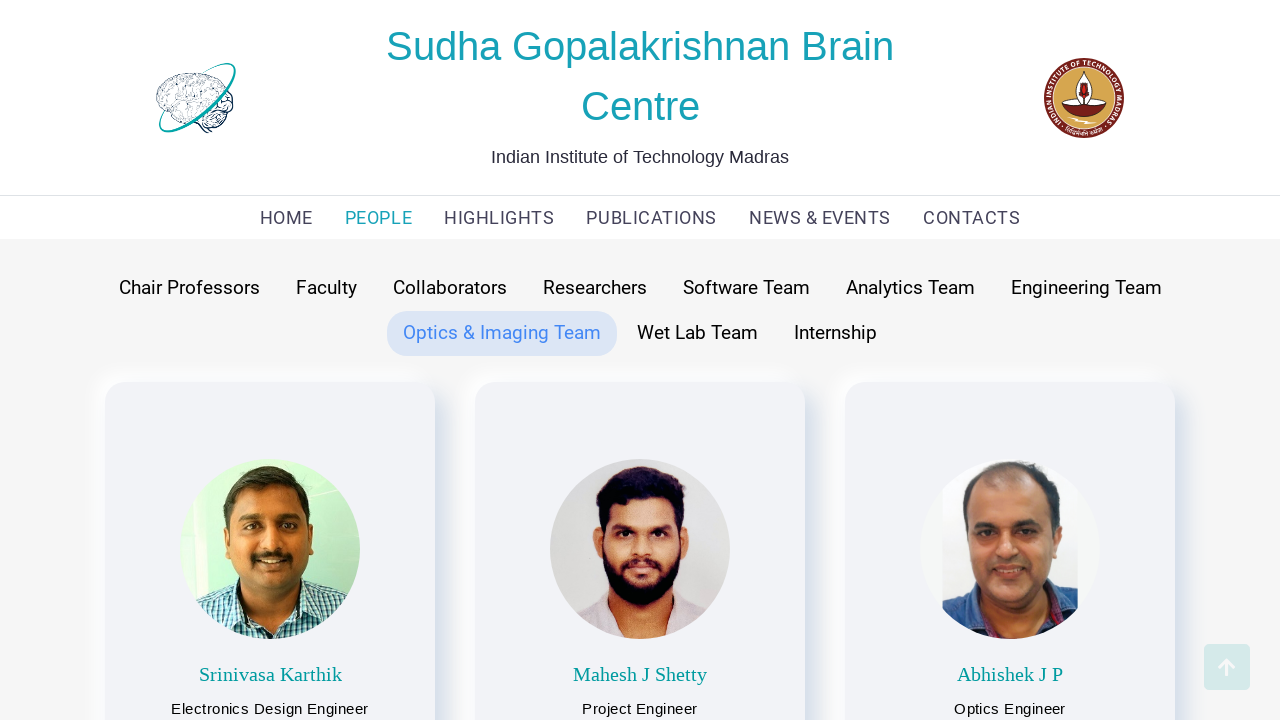

Clicked Wet Lab Team tab at (698, 333) on button:has-text('Wet Lab Team')
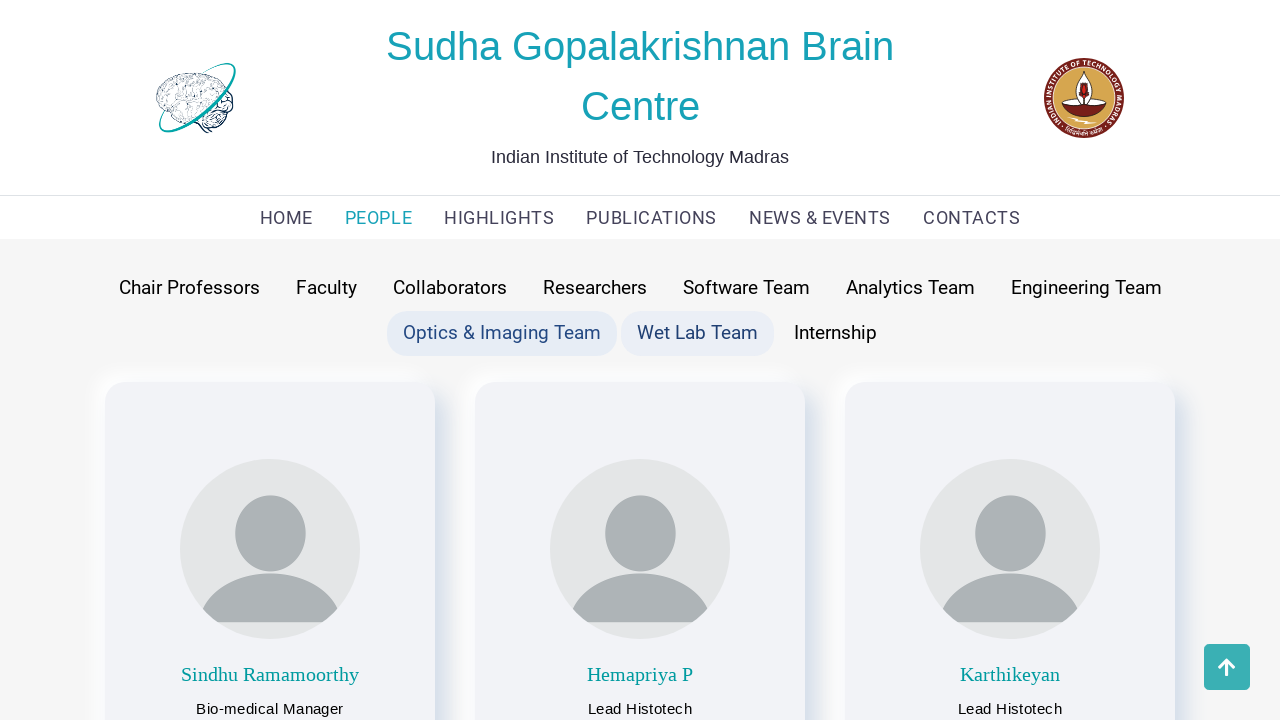

Scrolled to bottom of Wet Lab Team section
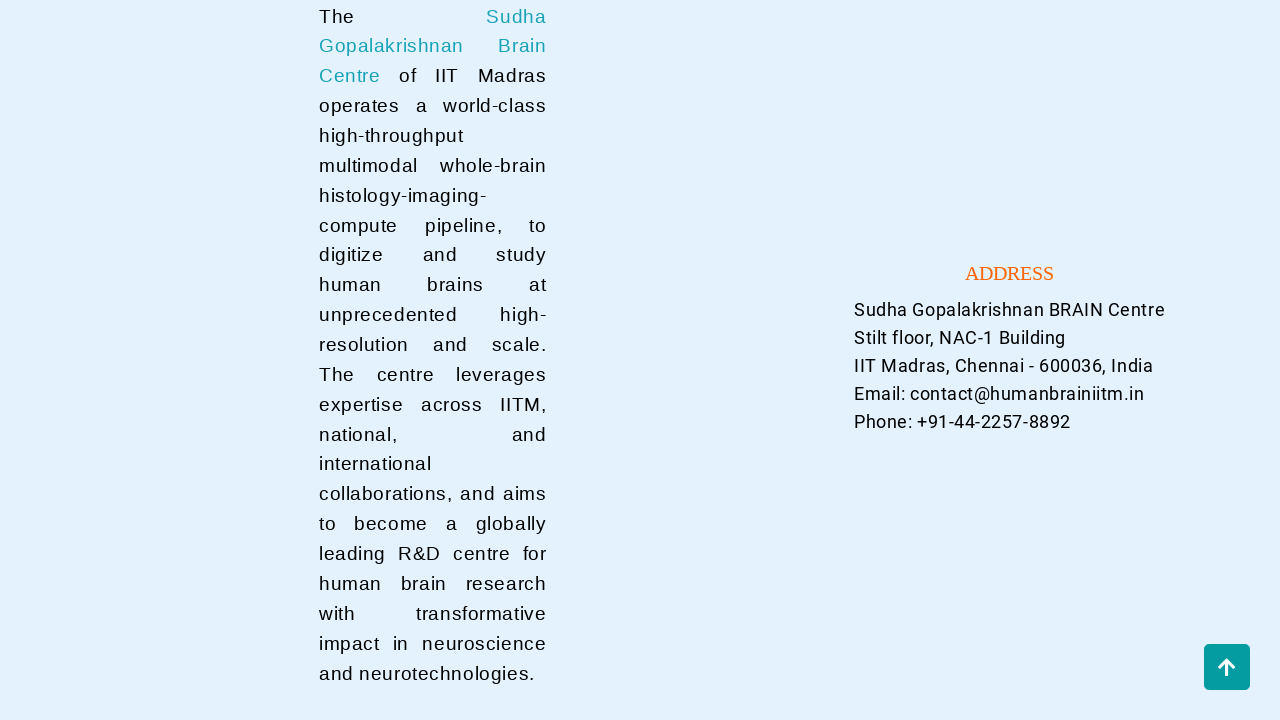

Scrolled back to top of Wet Lab Team section
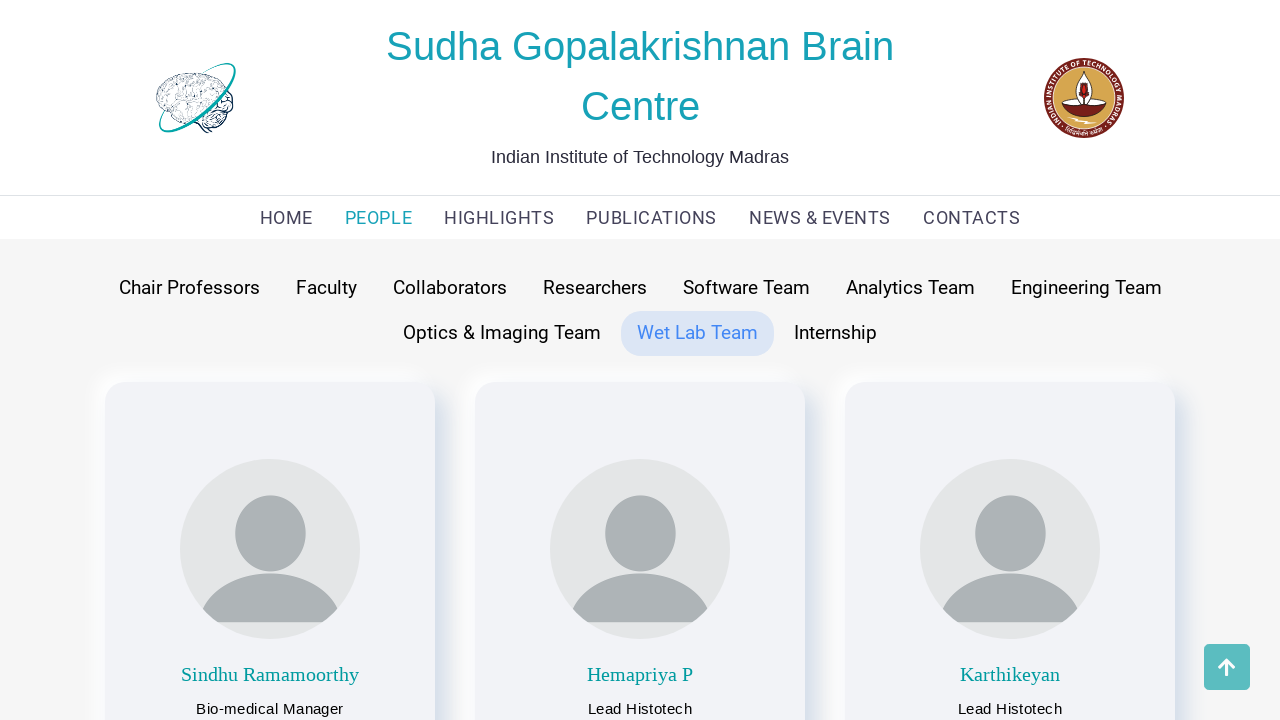

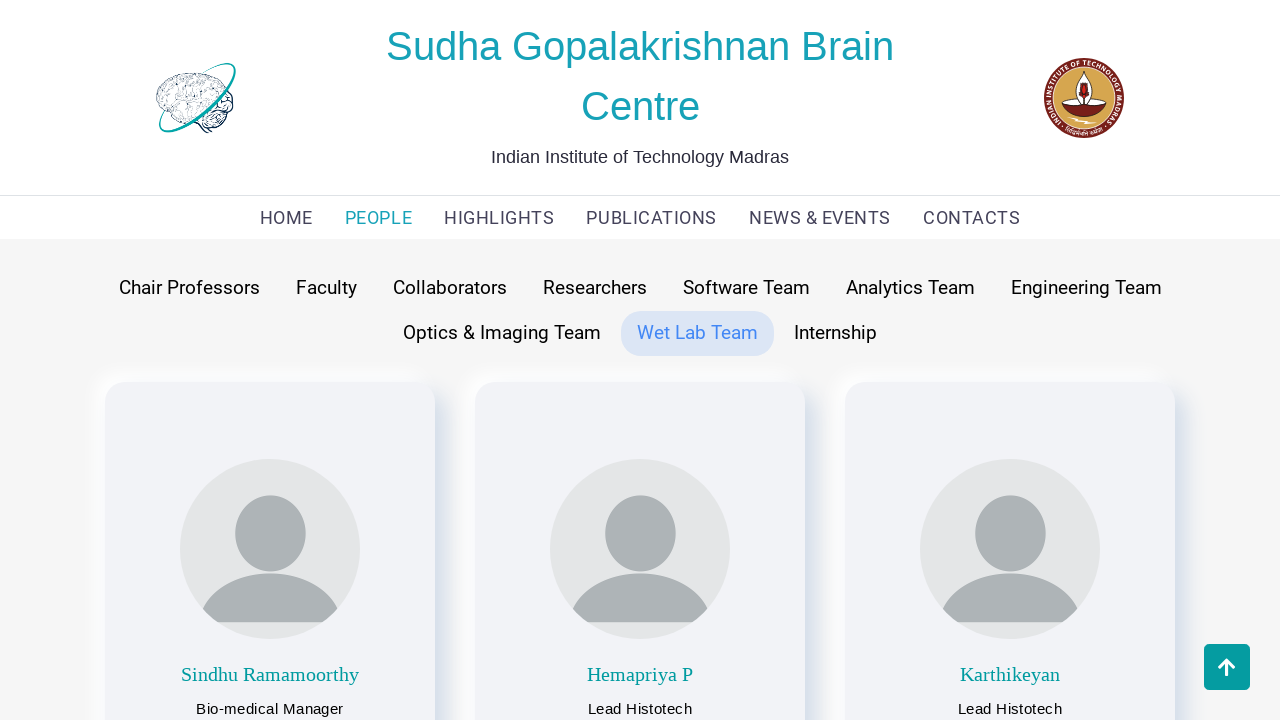